Tests double-click functionality on a paragraph element within an iframe

Starting URL: https://www.w3schools.com/jsref/tryit.asp?filename=tryjsref_ondblclick

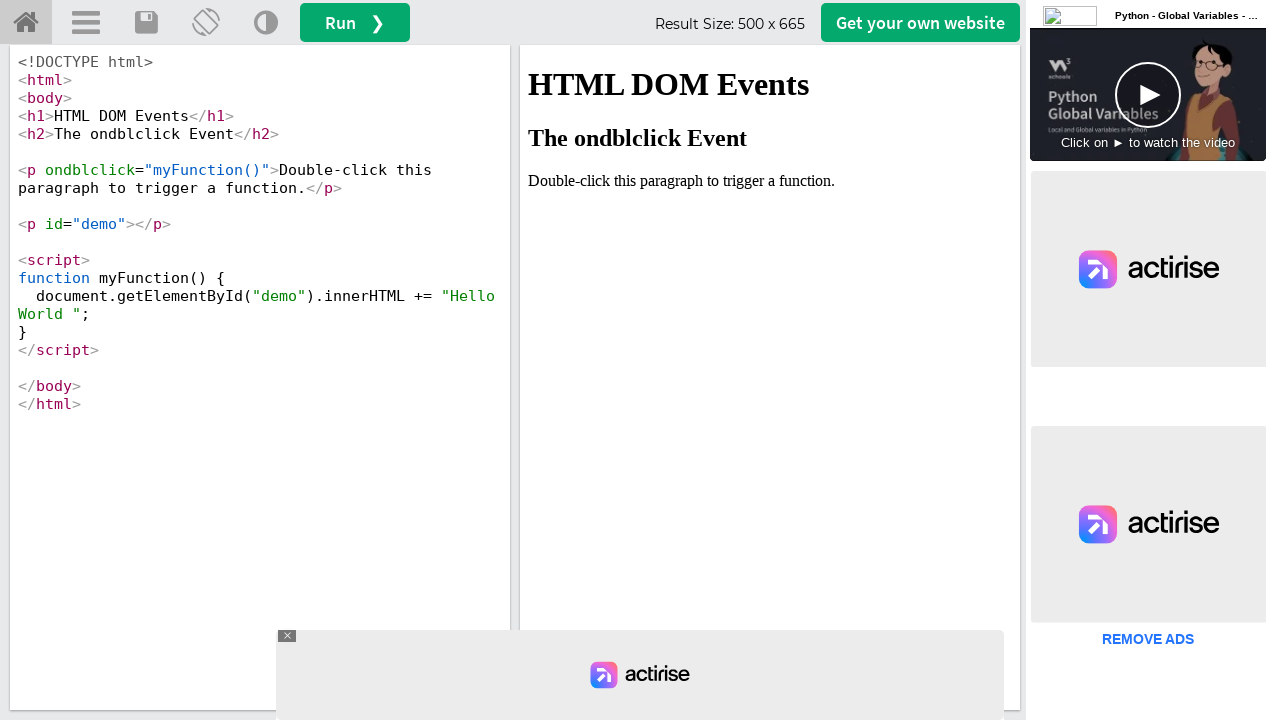

Located the iframe with id 'iframeResult'
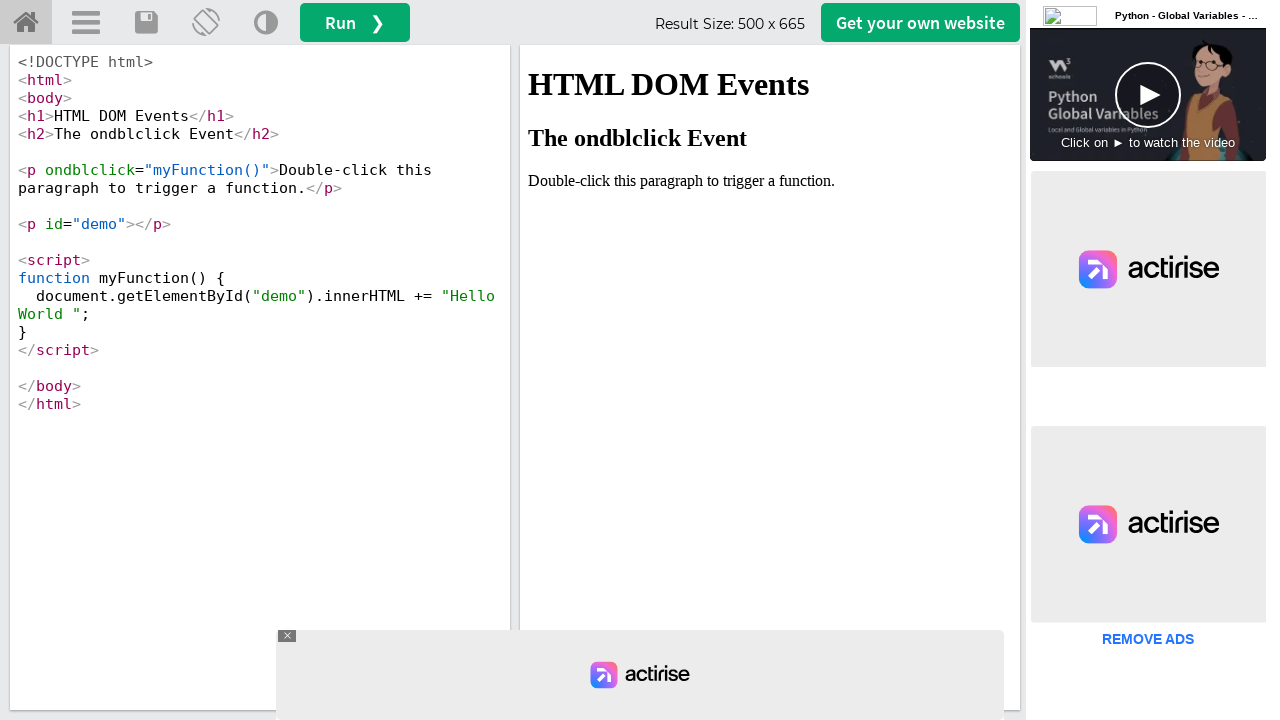

Located the paragraph element to double-click within the iframe
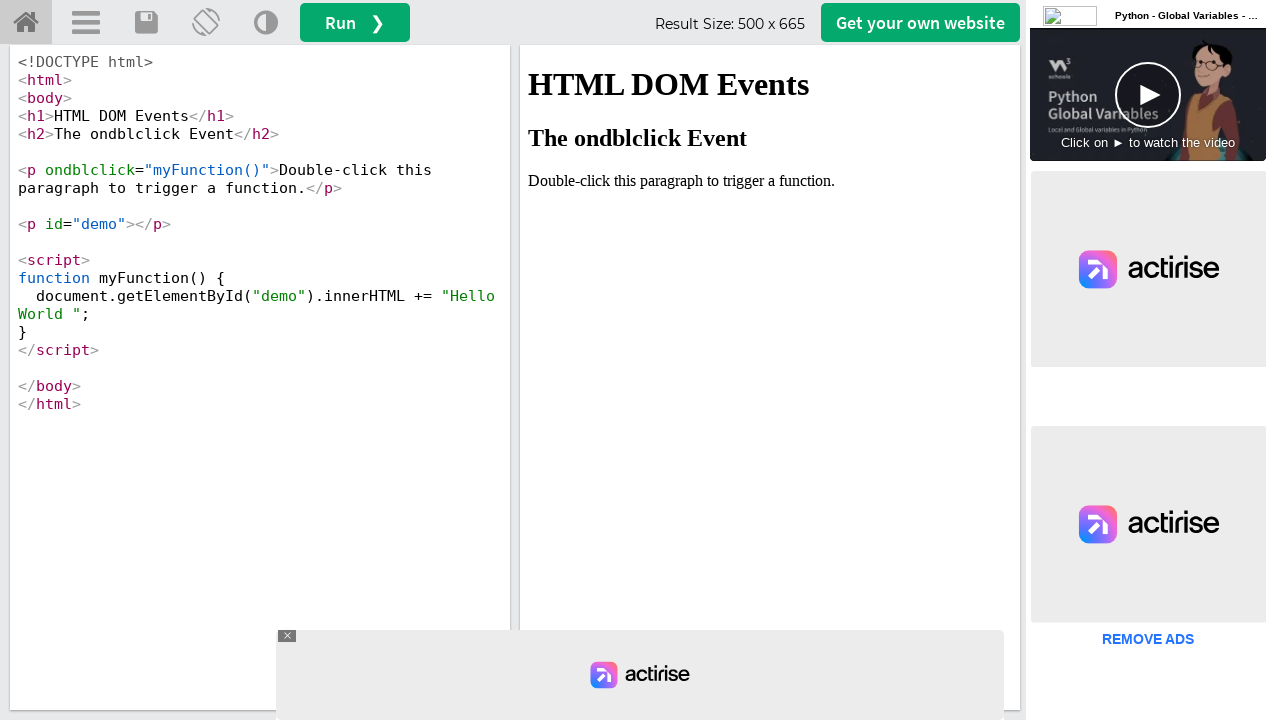

Double-clicked the paragraph element at (770, 181) on #iframeResult >> internal:control=enter-frame >> xpath=//p[.='Double-click this 
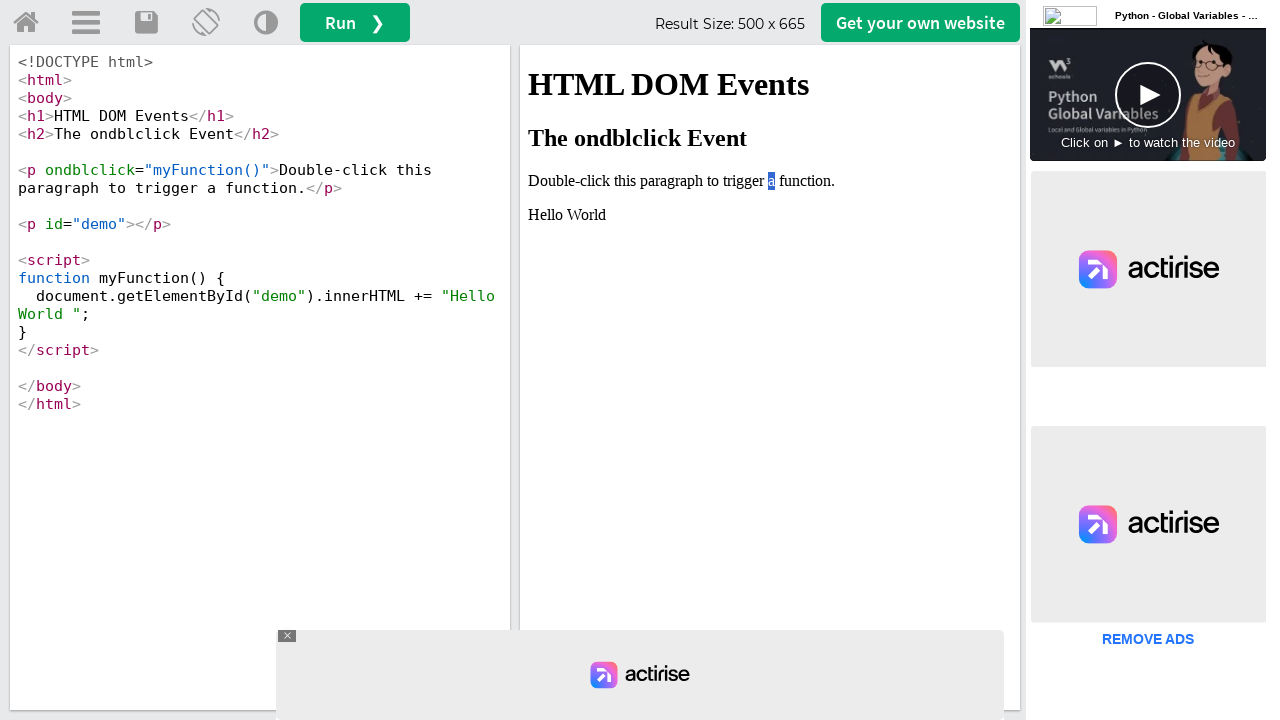

Verified that the demo element is visible after double-click
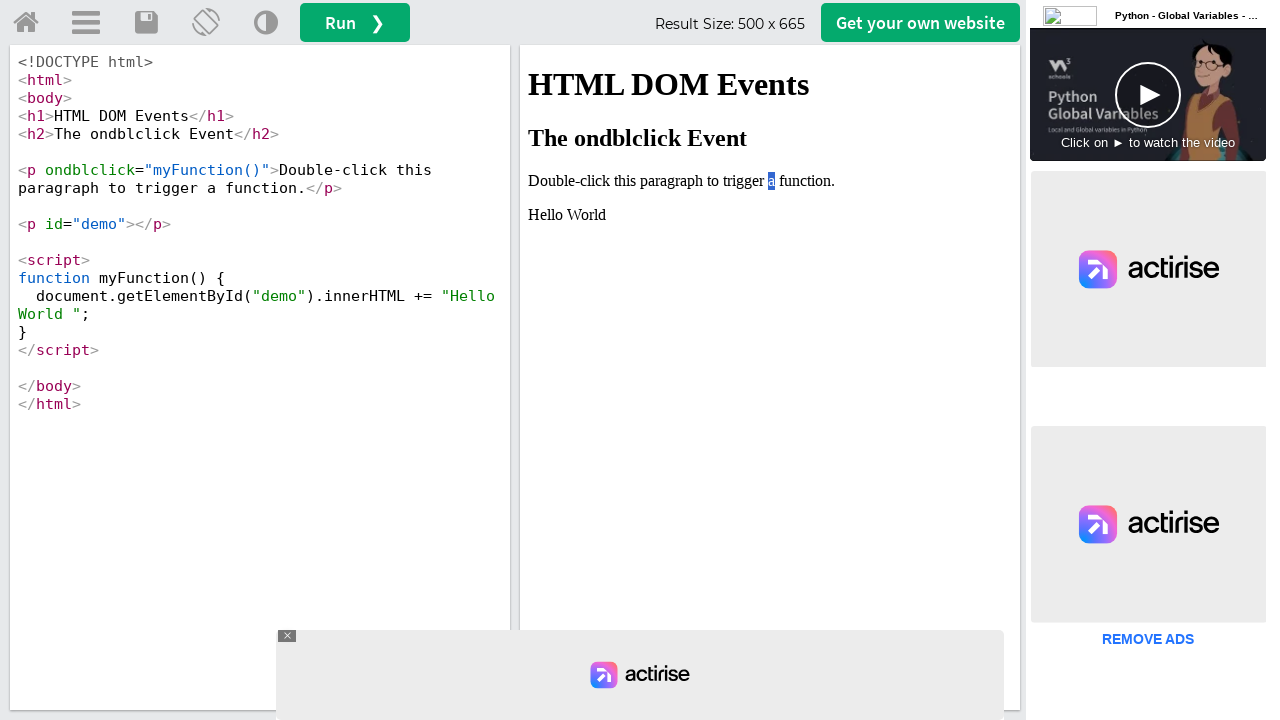

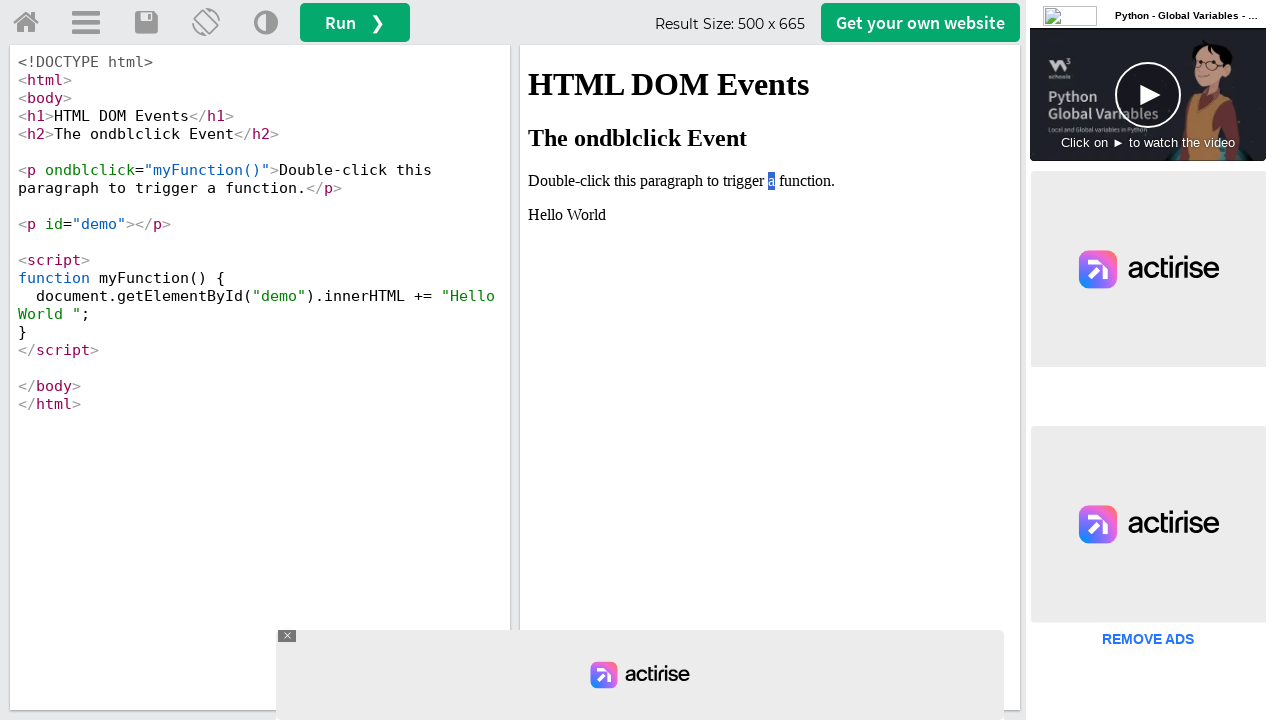